Navigates to the Typos page

Starting URL: https://the-internet.herokuapp.com/

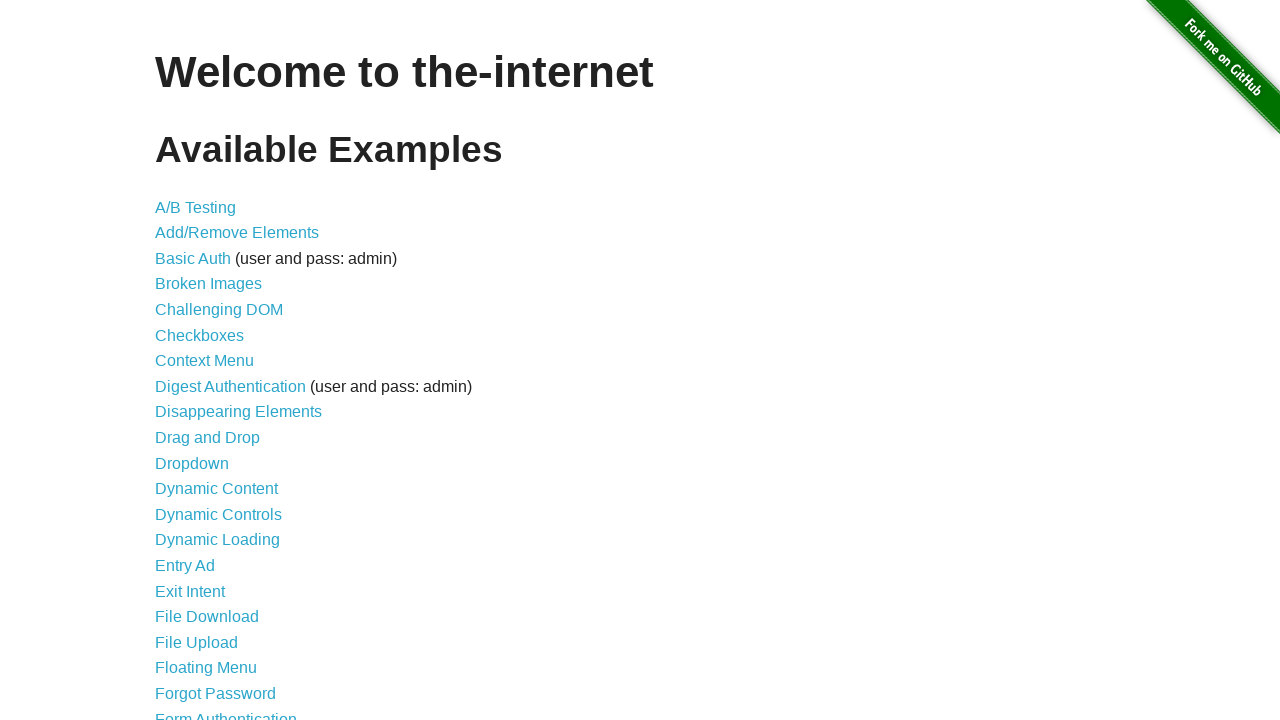

Clicked on Typos page link at (176, 625) on xpath=//*[@id='content']/ul/li[43]/a
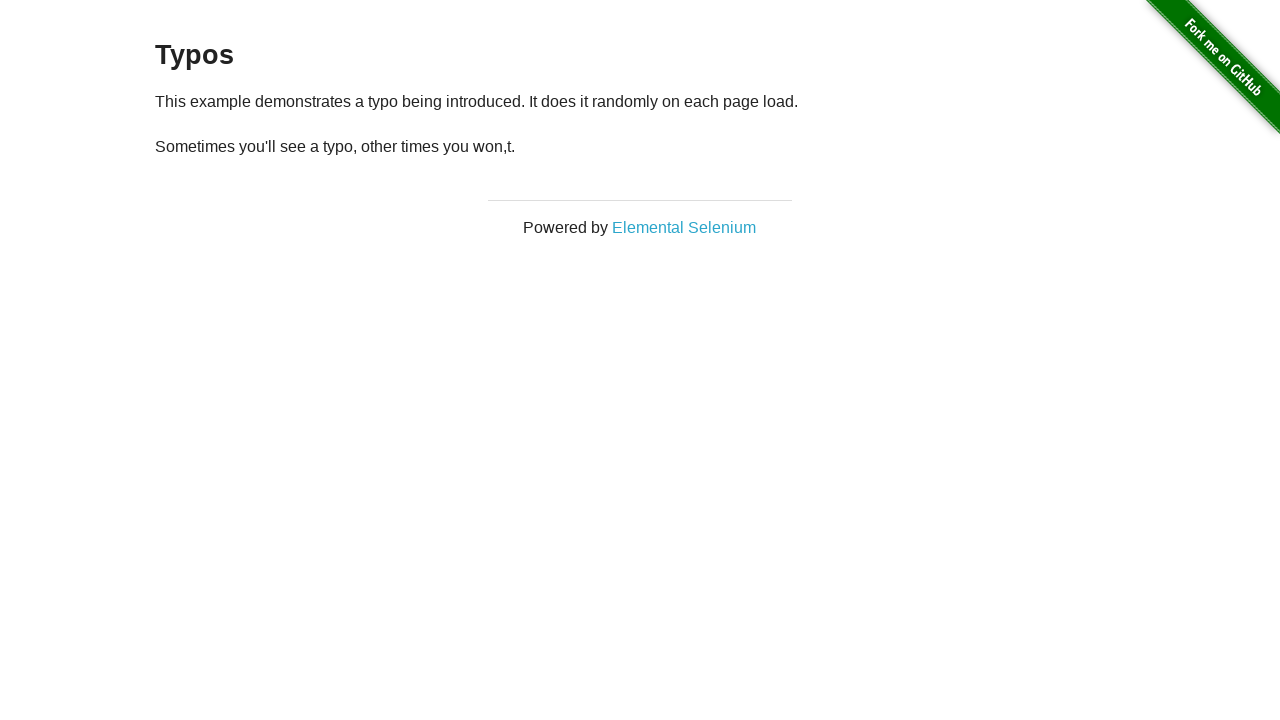

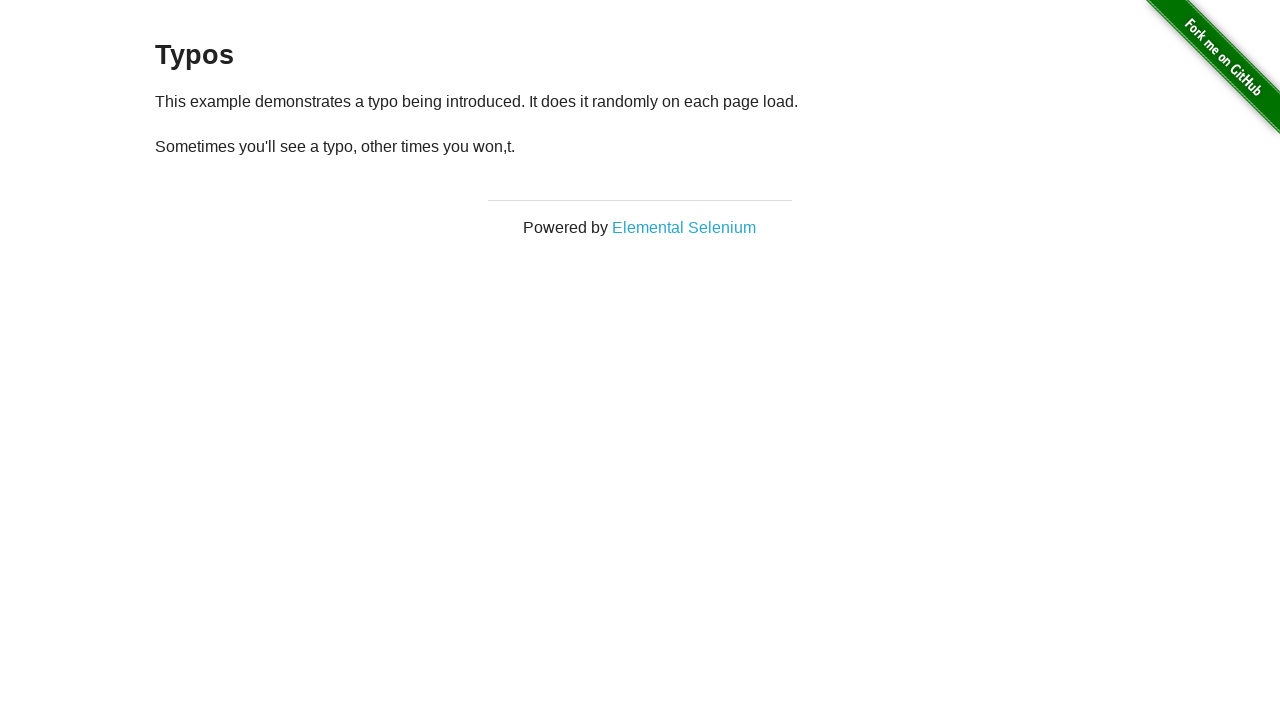